Tests contact form functionality by filling in all form fields including first name, last name, email address, and comments

Starting URL: https://automationtesting.co.uk/contactForm.html

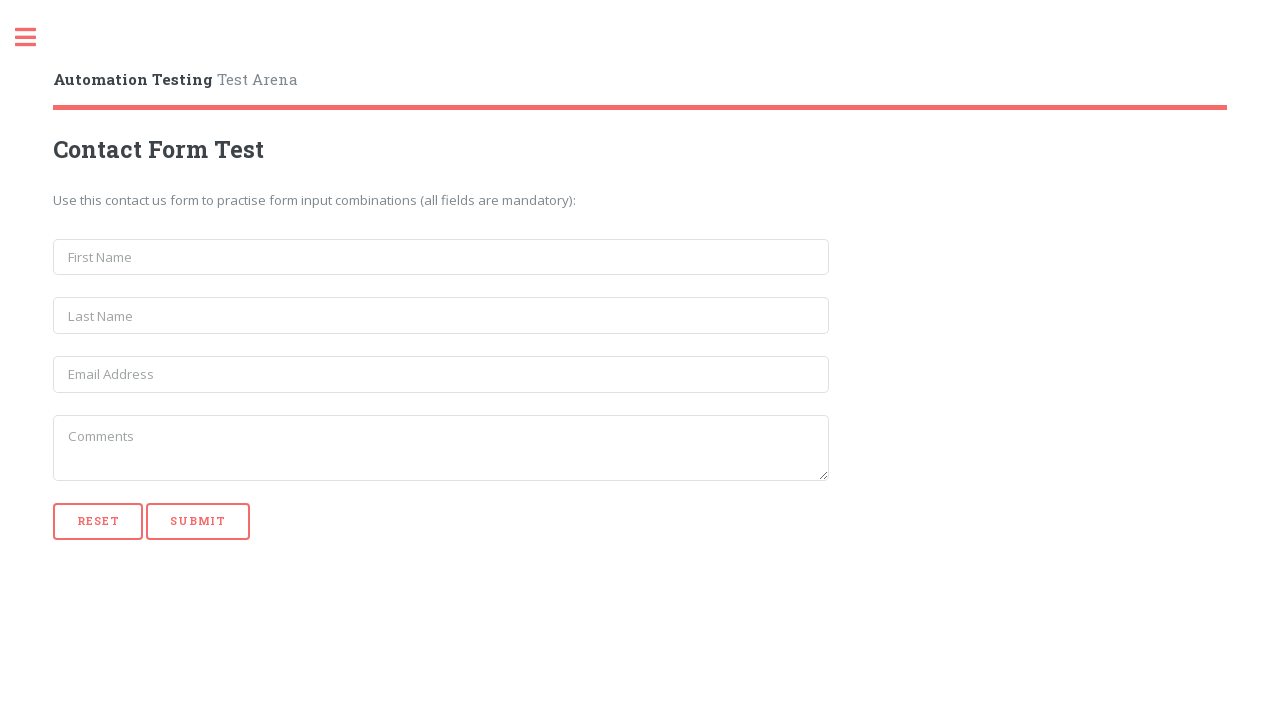

Filled first name field with 'Aura' on input[placeholder='First Name']
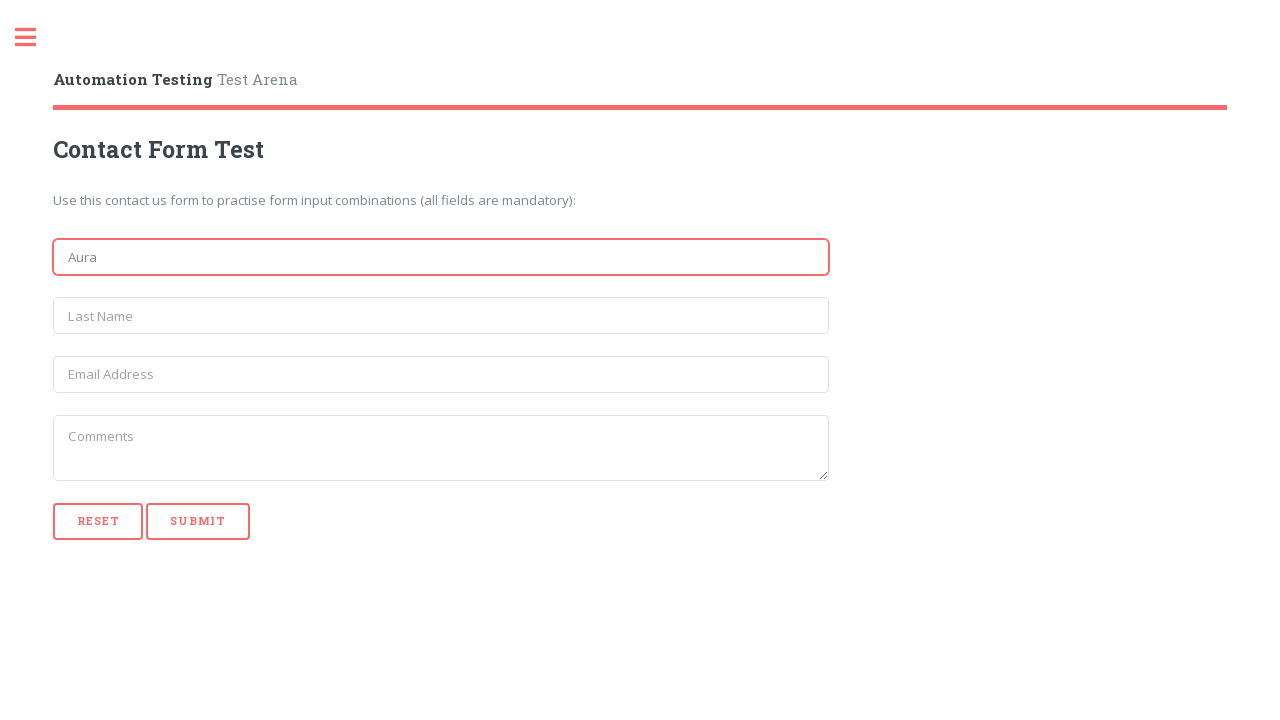

Filled last name field with 'Galib' on input[placeholder='Last Name']
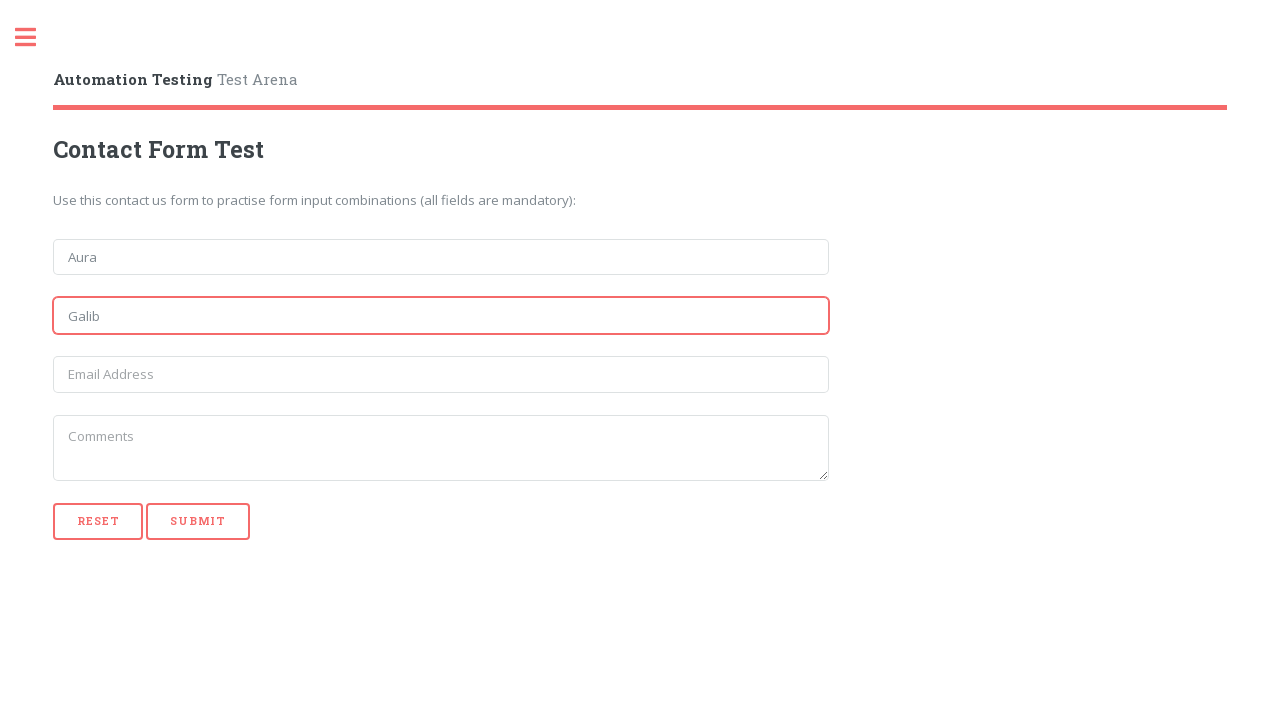

Filled email address field with 'aura.galib@selise.ch' on input[placeholder='Email Address']
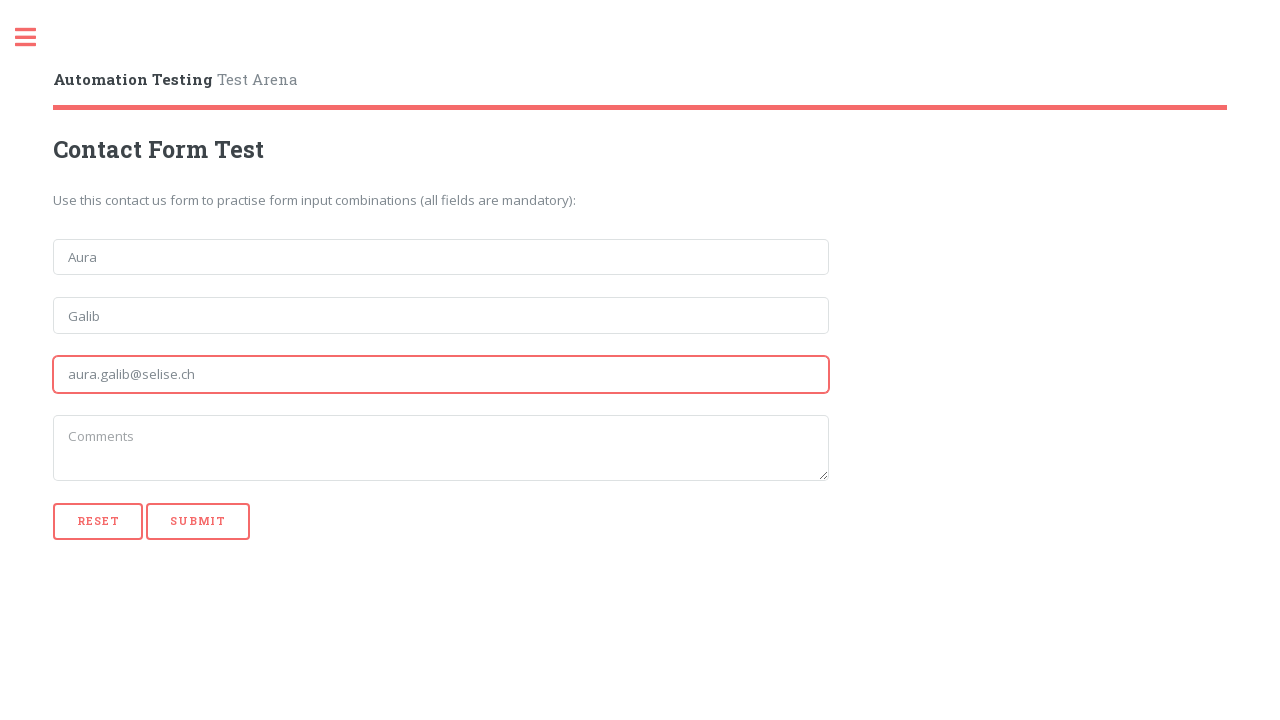

Filled comments field with 'Bla bla' on textarea[placeholder='Comments']
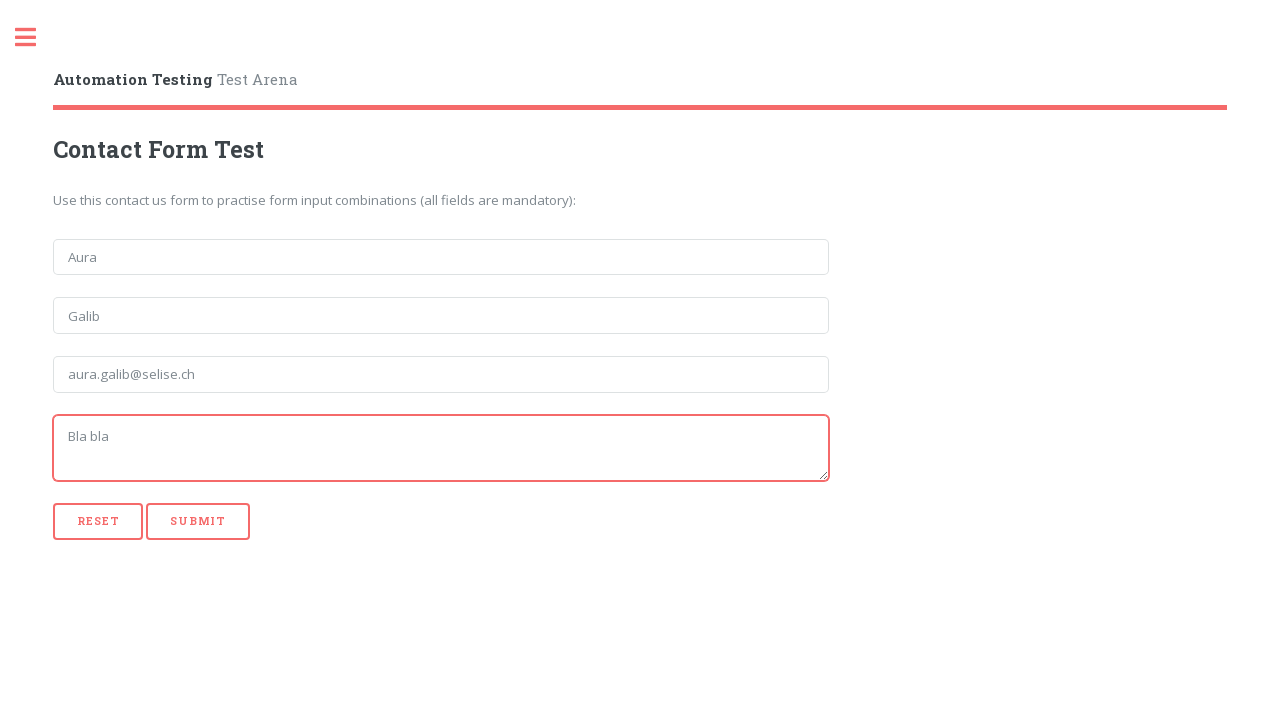

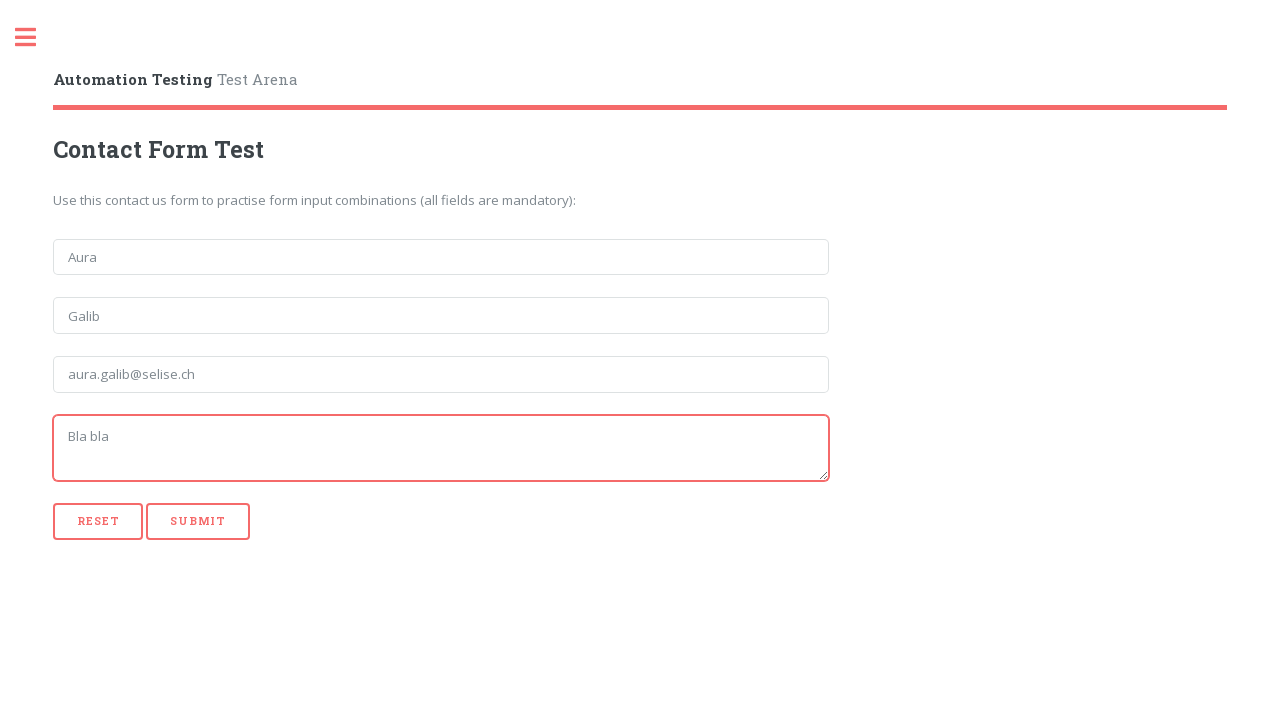